Tests button interactions by navigating to the buttons page and clicking Primary, Right, Middle, and Dropdown buttons

Starting URL: https://formy-project.herokuapp.com/autocomplete

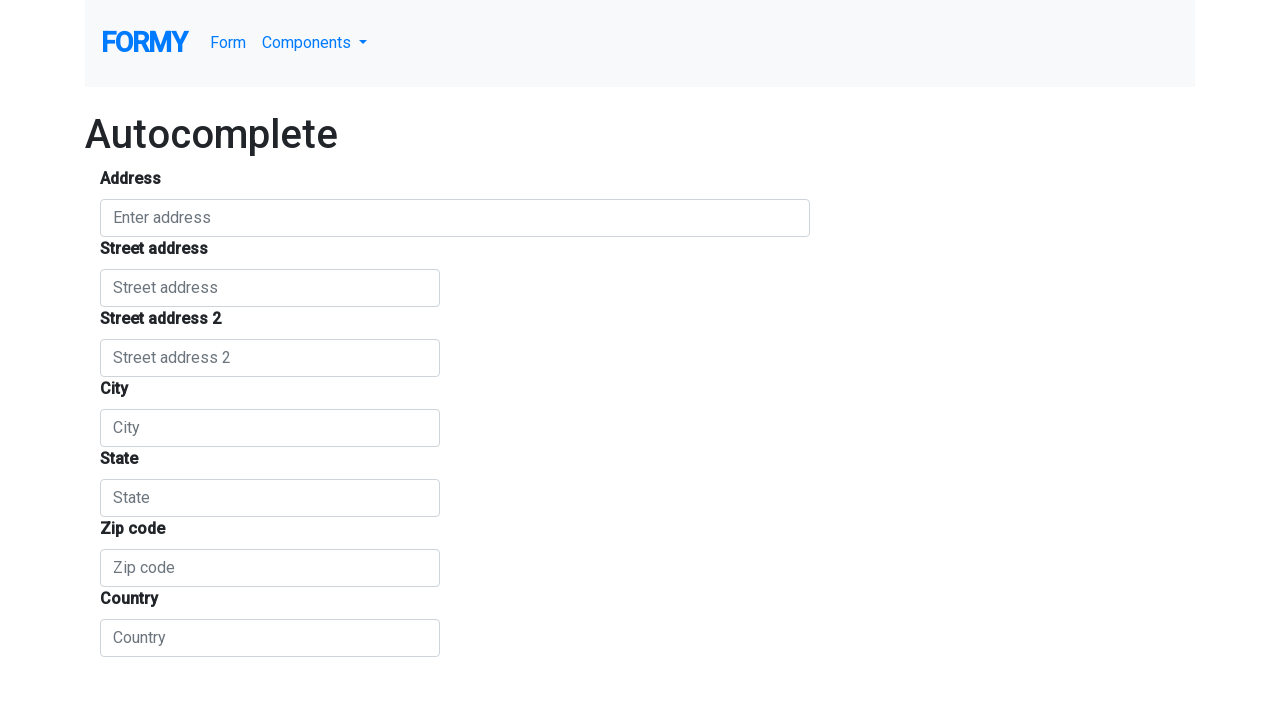

Clicked Components dropdown menu at (315, 43) on #navbarDropdownMenuLink
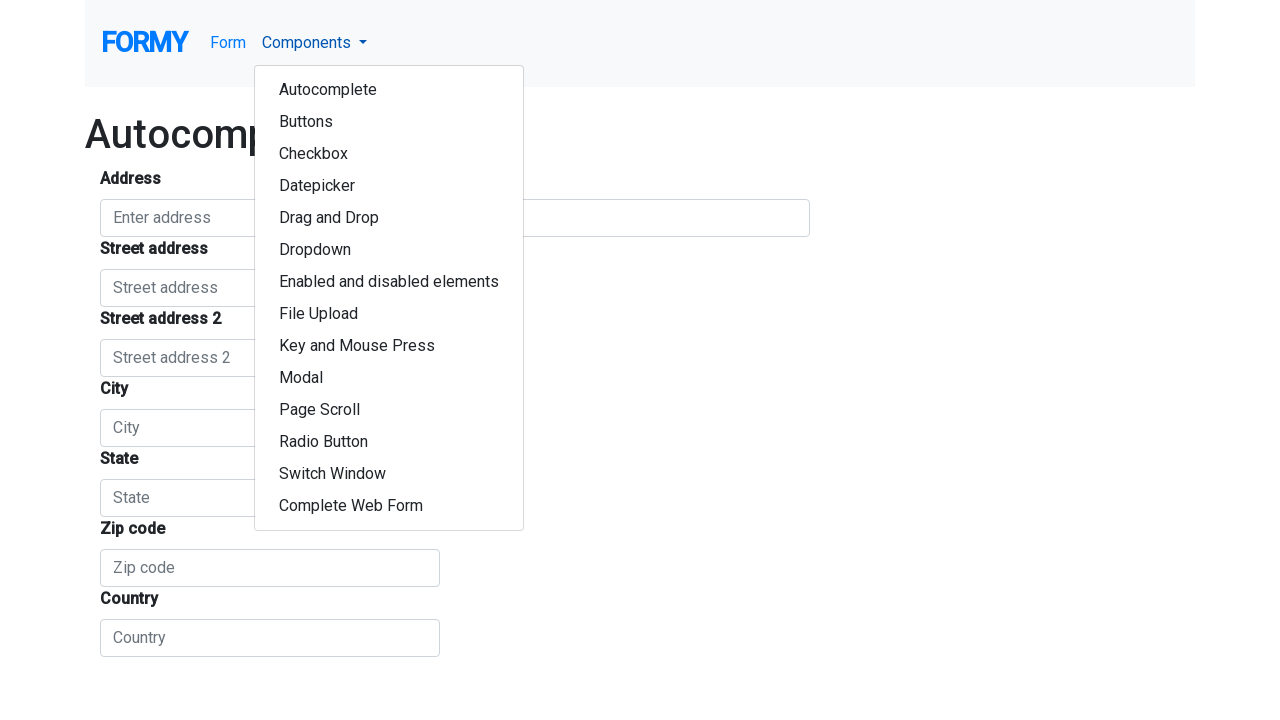

Clicked Buttons link from dropdown menu at (389, 122) on xpath=//a[contains(@class, "dropdown-item")][2]
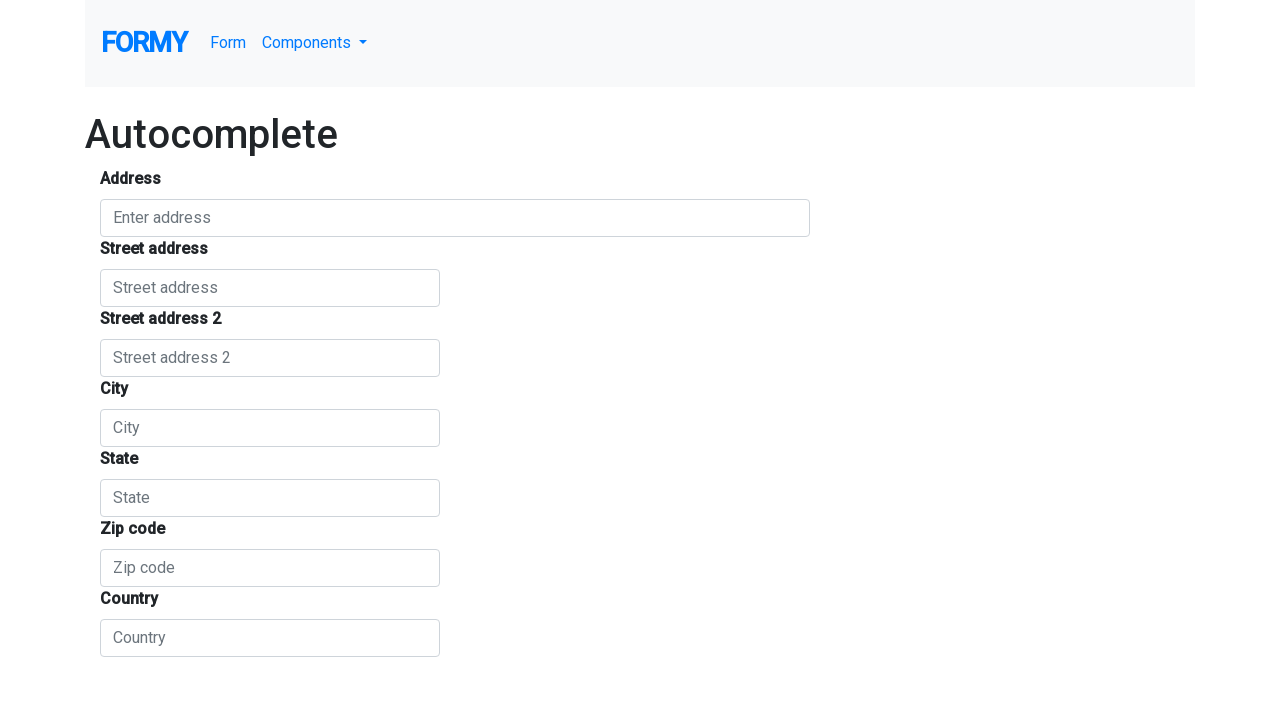

Buttons page loaded successfully
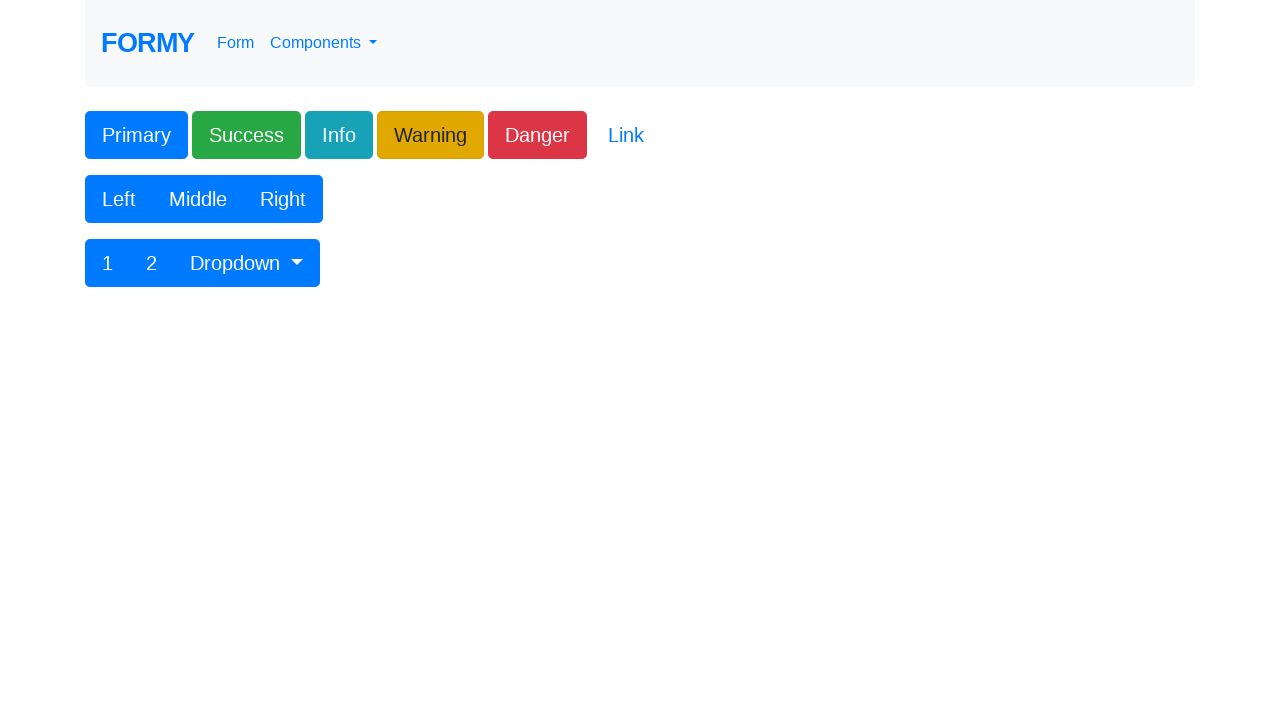

Clicked Primary button at (136, 135) on xpath=//button[contains(@class, "btn btn-lg btn-primary")][1]
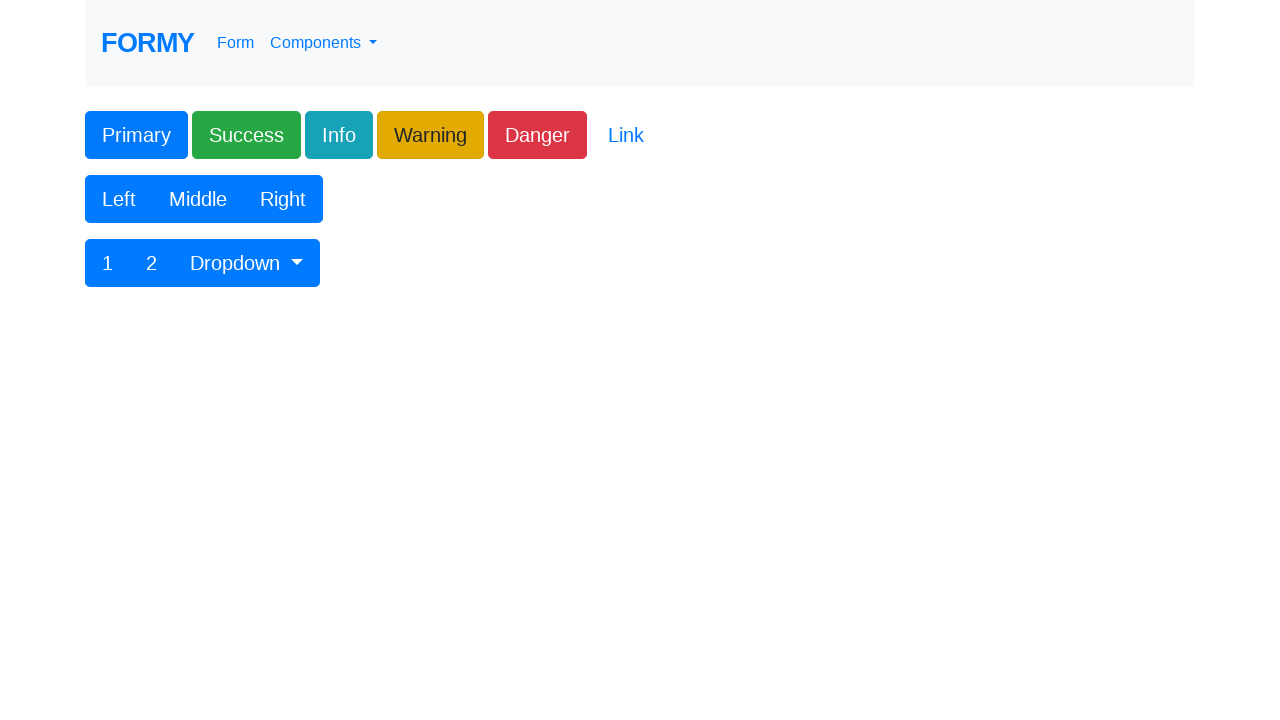

Clicked Right button at (283, 199) on xpath=//button[contains(@class, "btn btn-lg btn-primary")][3]
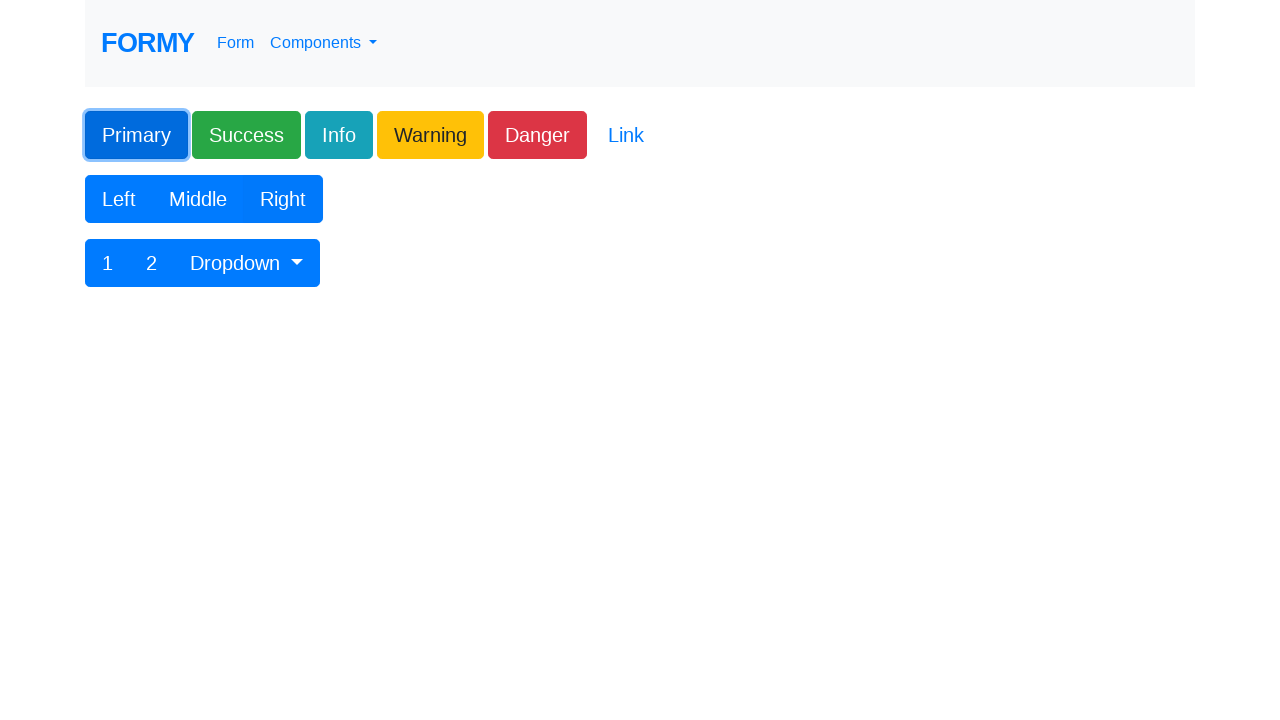

Clicked Middle button at (198, 199) on xpath=//button[contains(@class, "btn btn-lg btn-primary")][2]
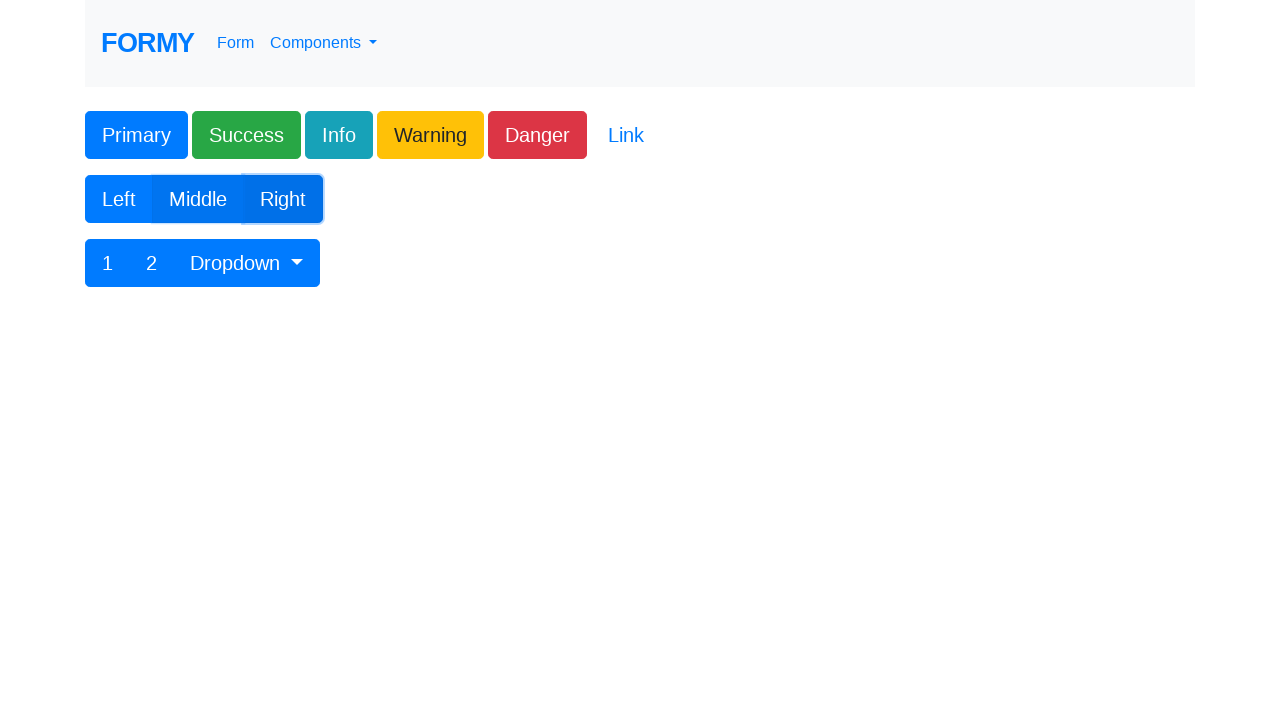

Clicked Dropdown button at (247, 263) on xpath=//button[contains(@class, "btn btn-lg btn-primary dropdown-toggle")]
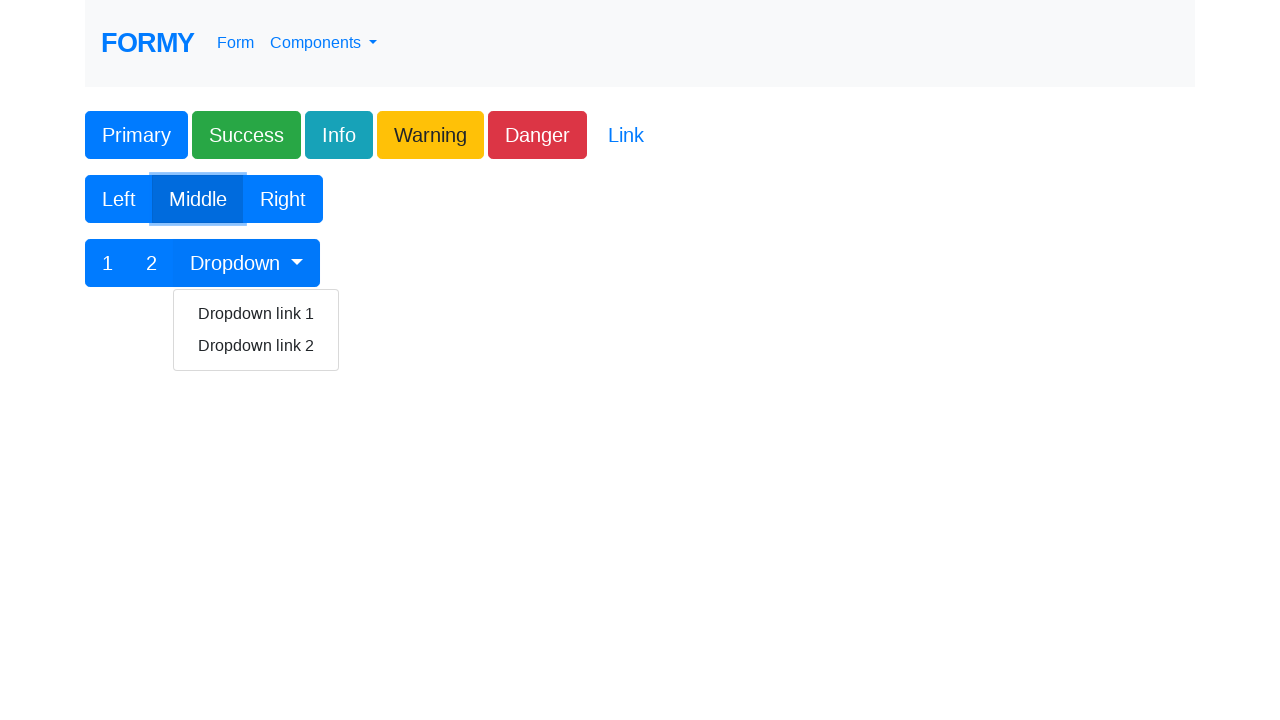

Clicked Dropdown link 1 at (256, 314) on xpath=//*[text()="Dropdown link 1"]
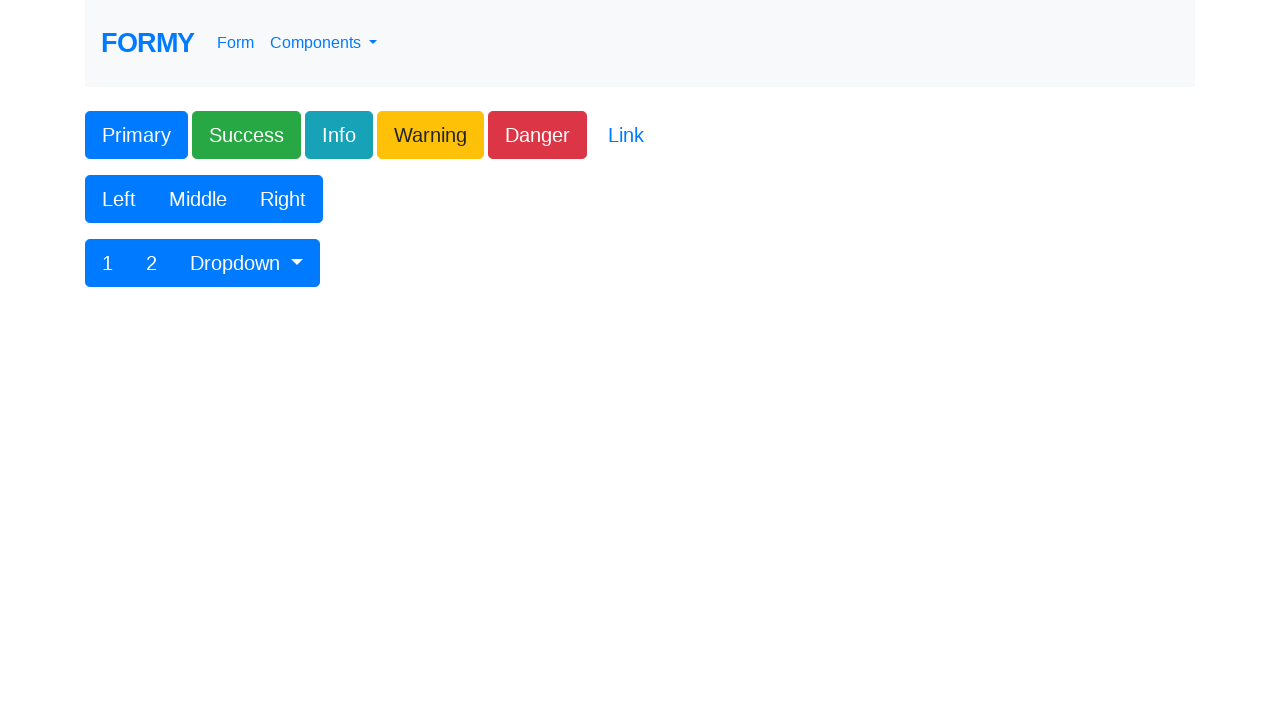

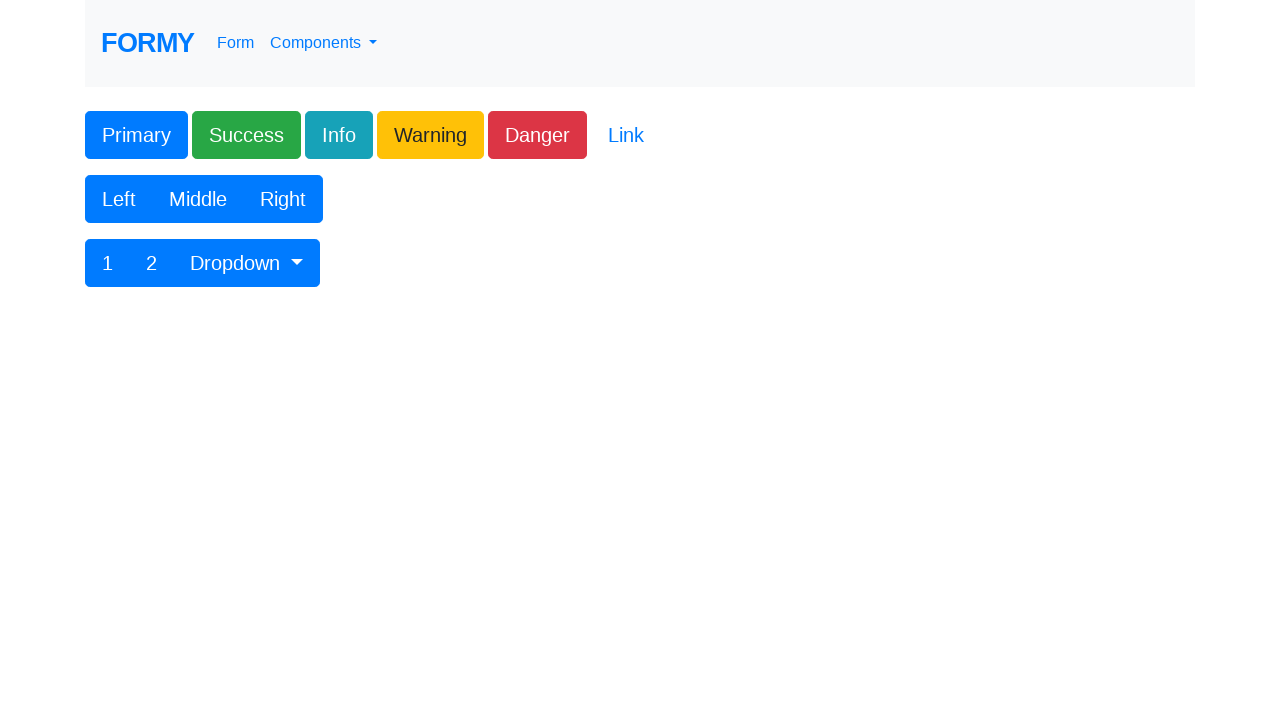